Tests dynamic loading functionality by clicking the Start button and verifying that 'Hello World!' text appears after loading

Starting URL: https://the-internet.herokuapp.com/dynamic_loading/2

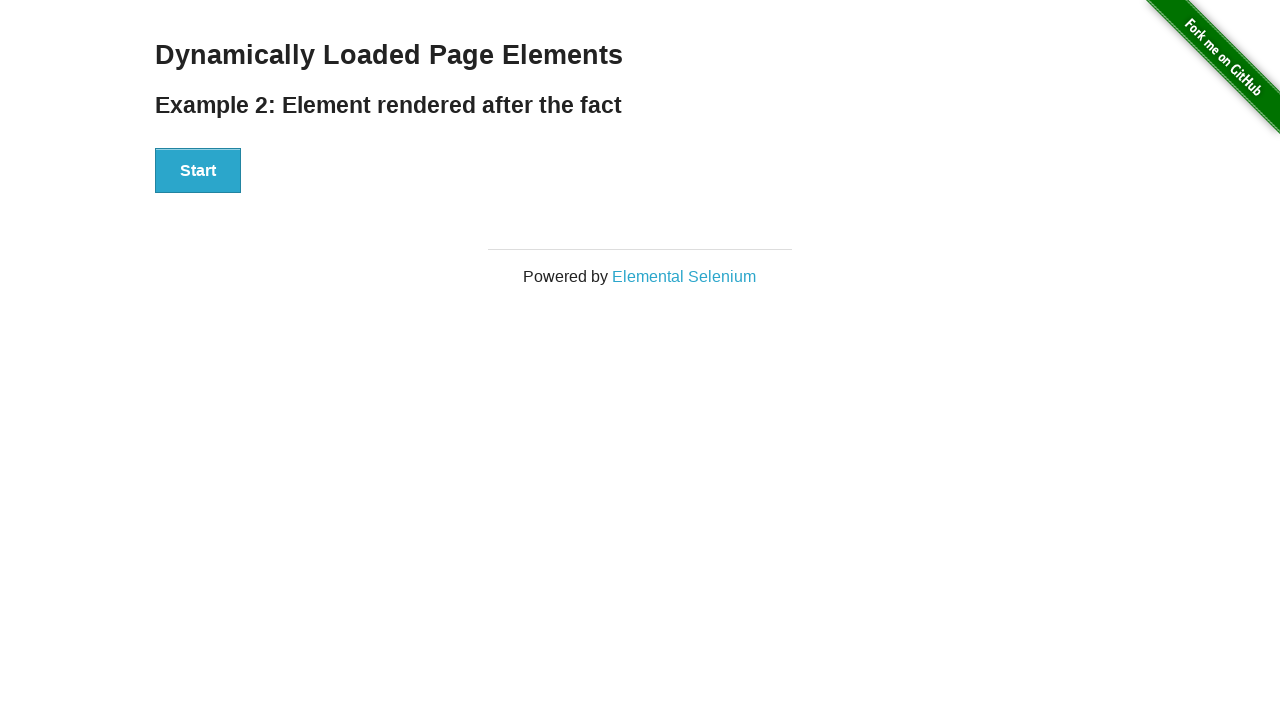

Clicked the Start button to trigger dynamic loading at (198, 171) on xpath=//*[@id='start']/button
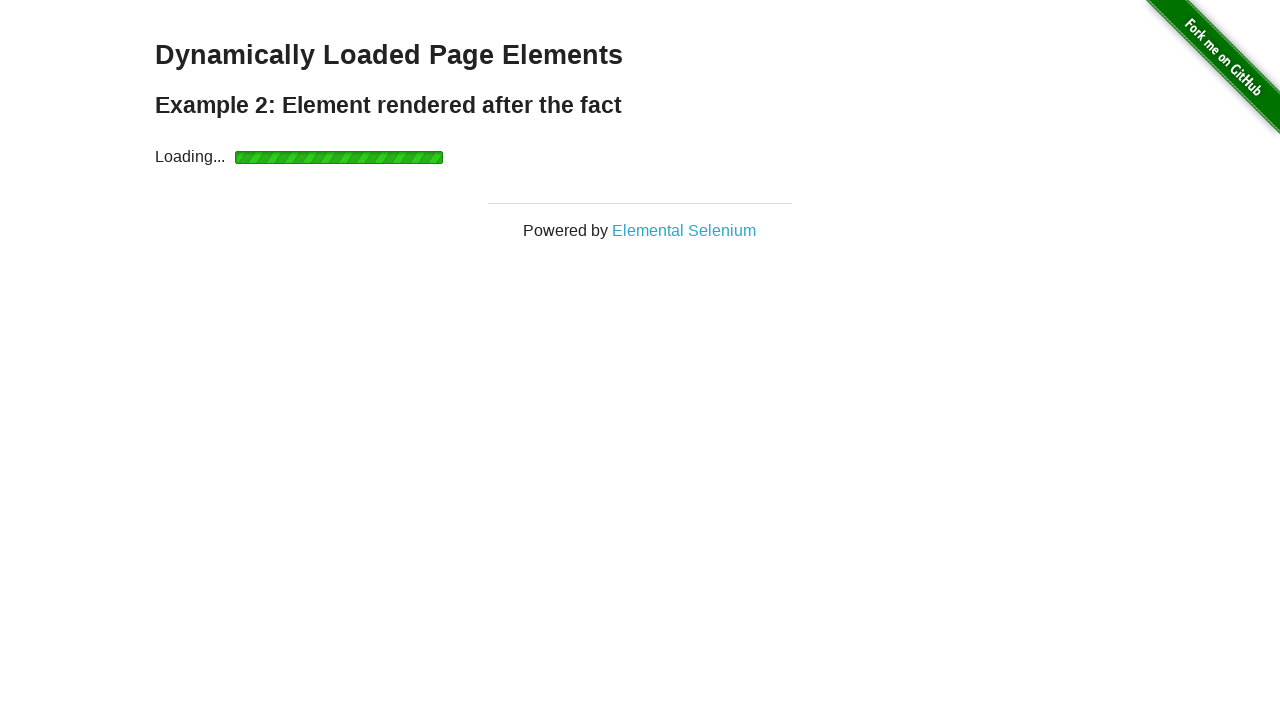

Waited for dynamically loaded content to appear
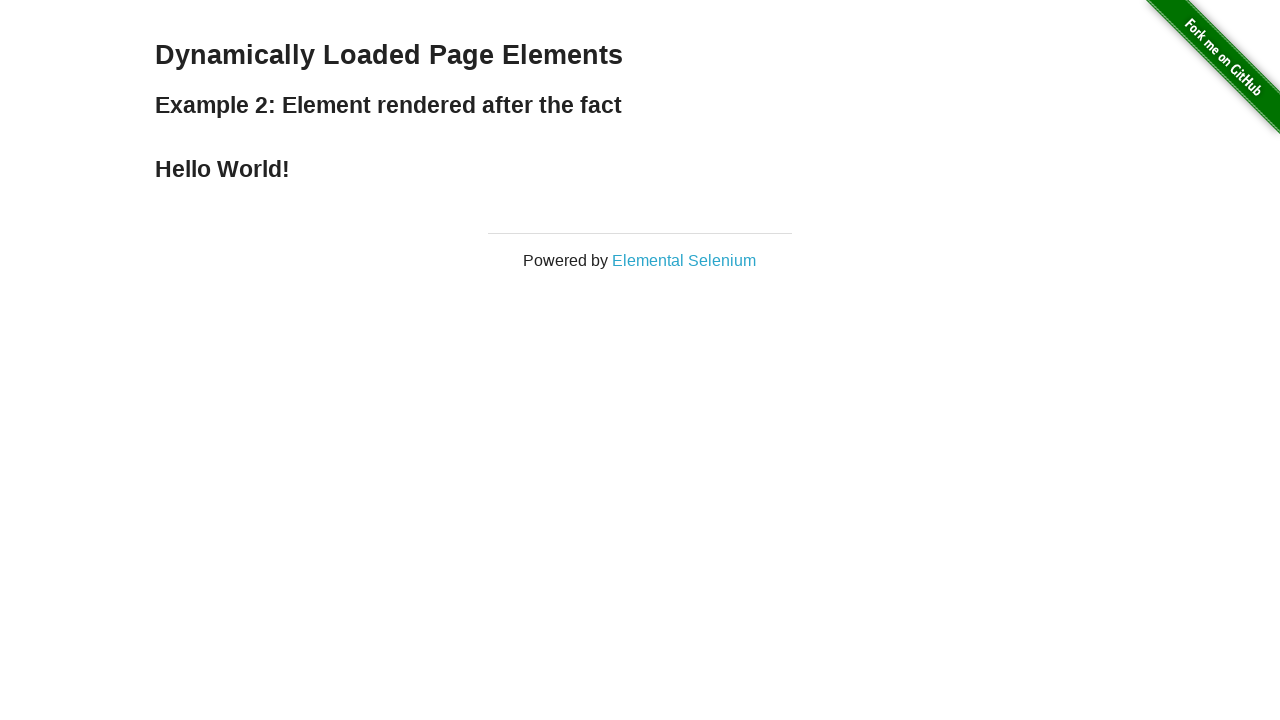

Located the finish element containing 'Hello World!'
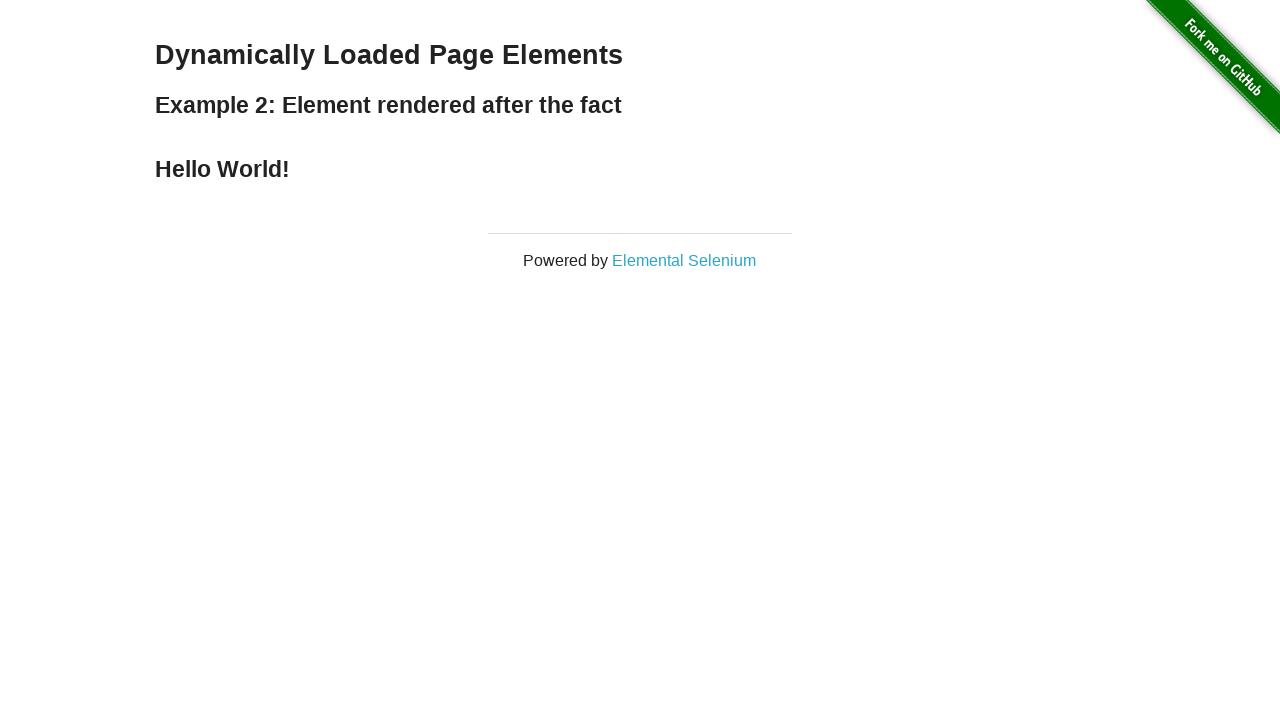

Verified that 'Hello World!' text appears after loading
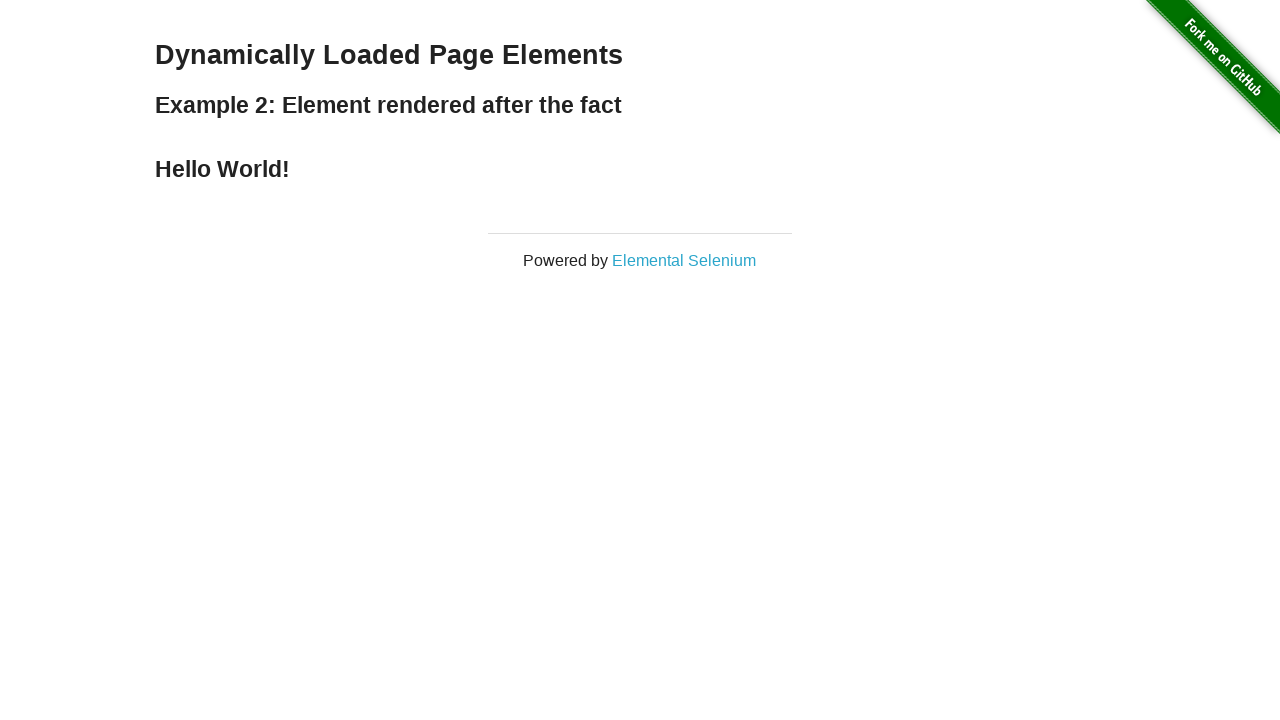

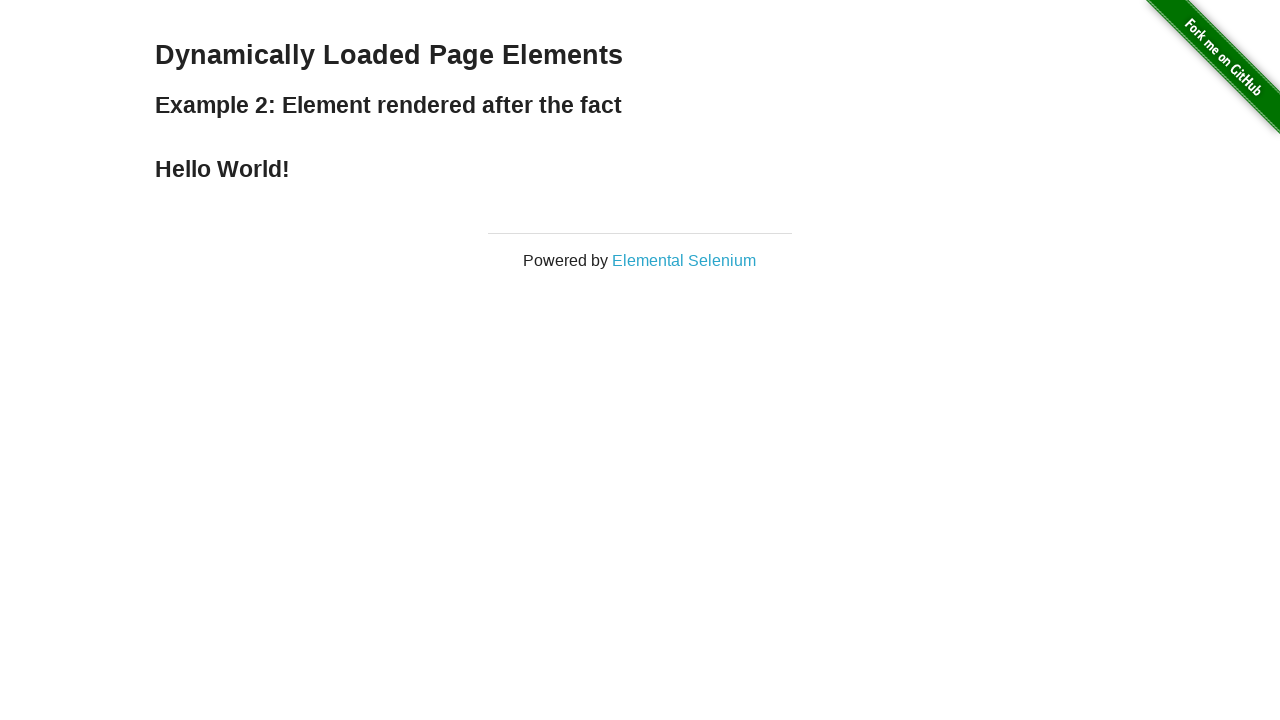